Navigates to automationtalks.com and verifies the page loads by checking the title

Starting URL: https://automationtalks.com/

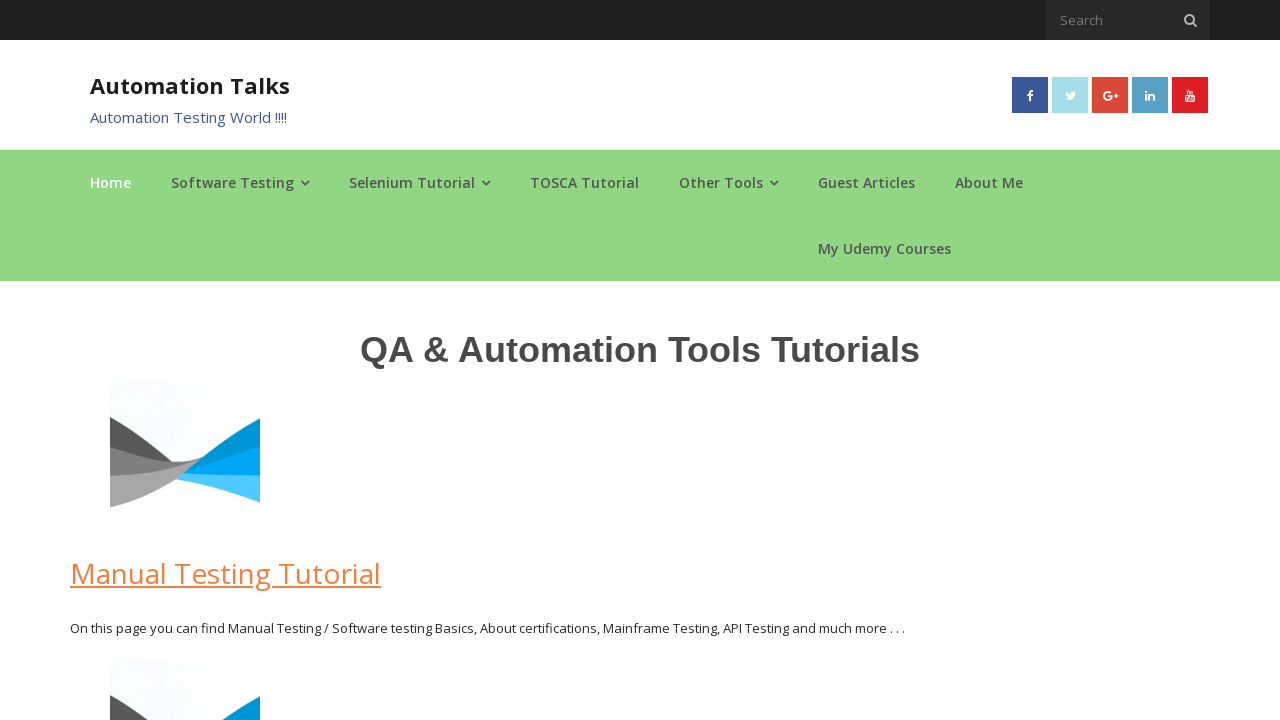

Navigated to https://automationtalks.com/
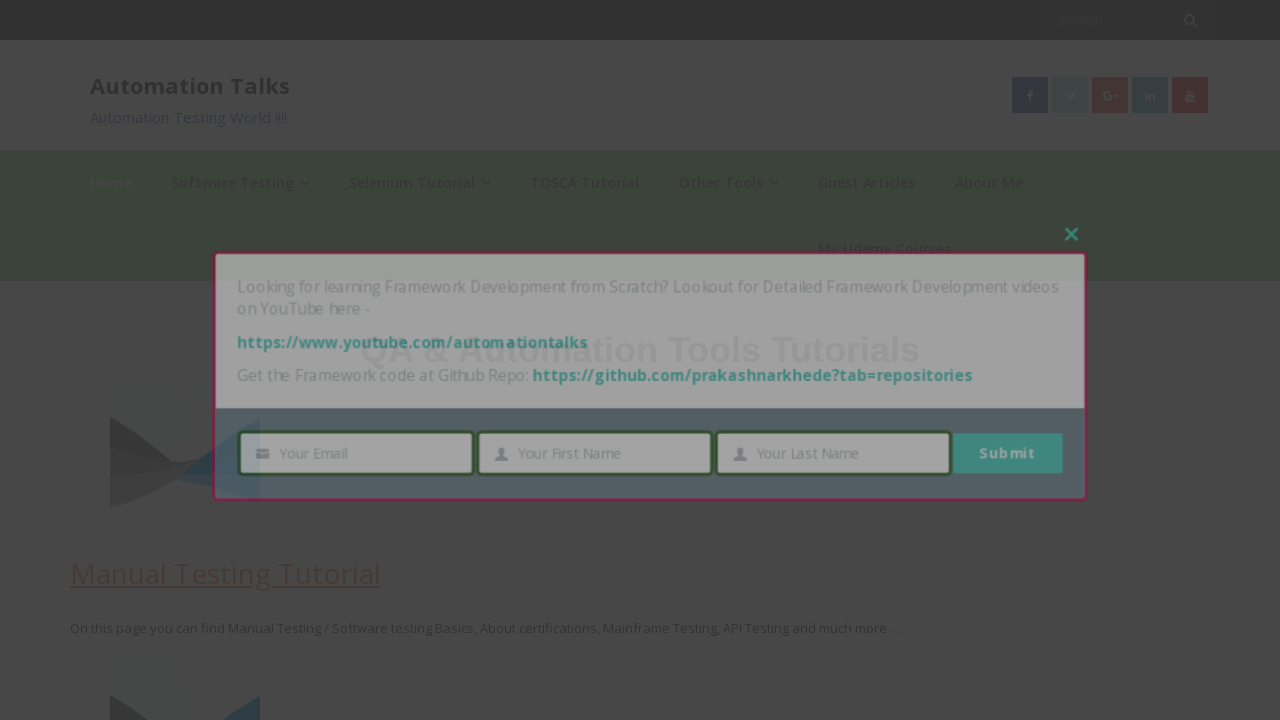

Page DOM content loaded
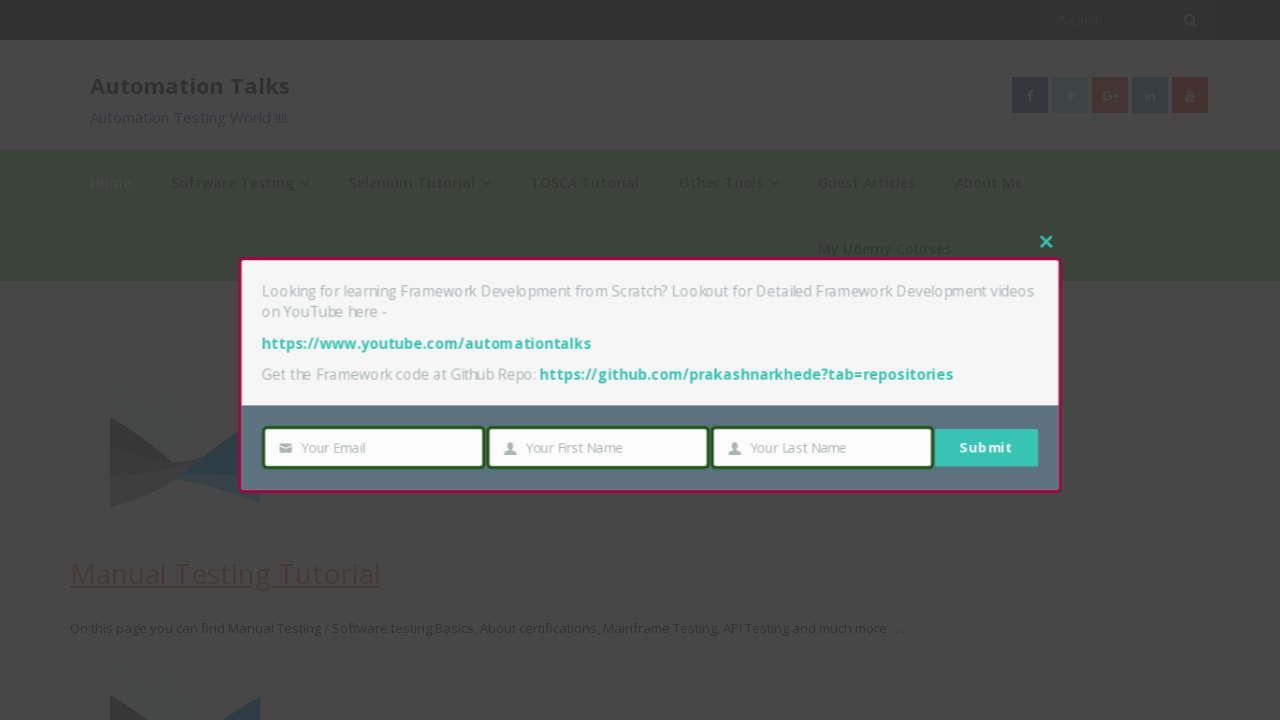

Retrieved page title: AutomationTalks - Learn Automation Testing
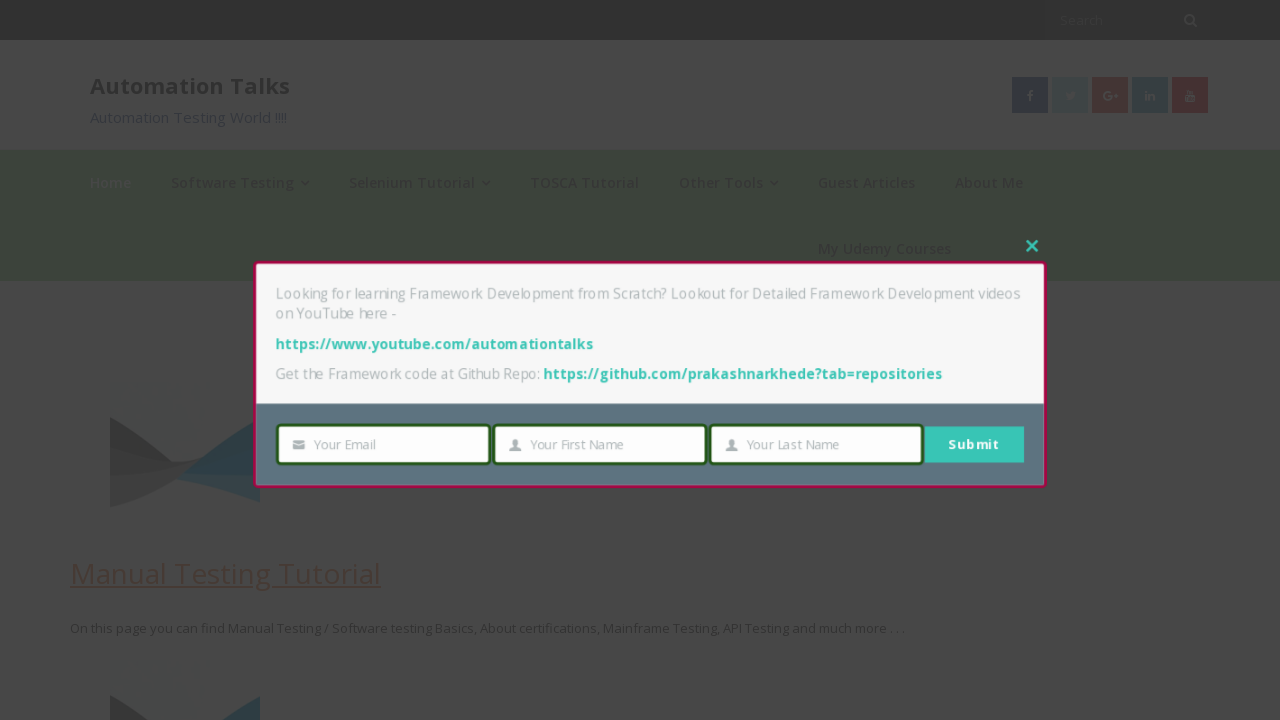

Verified page title is not empty
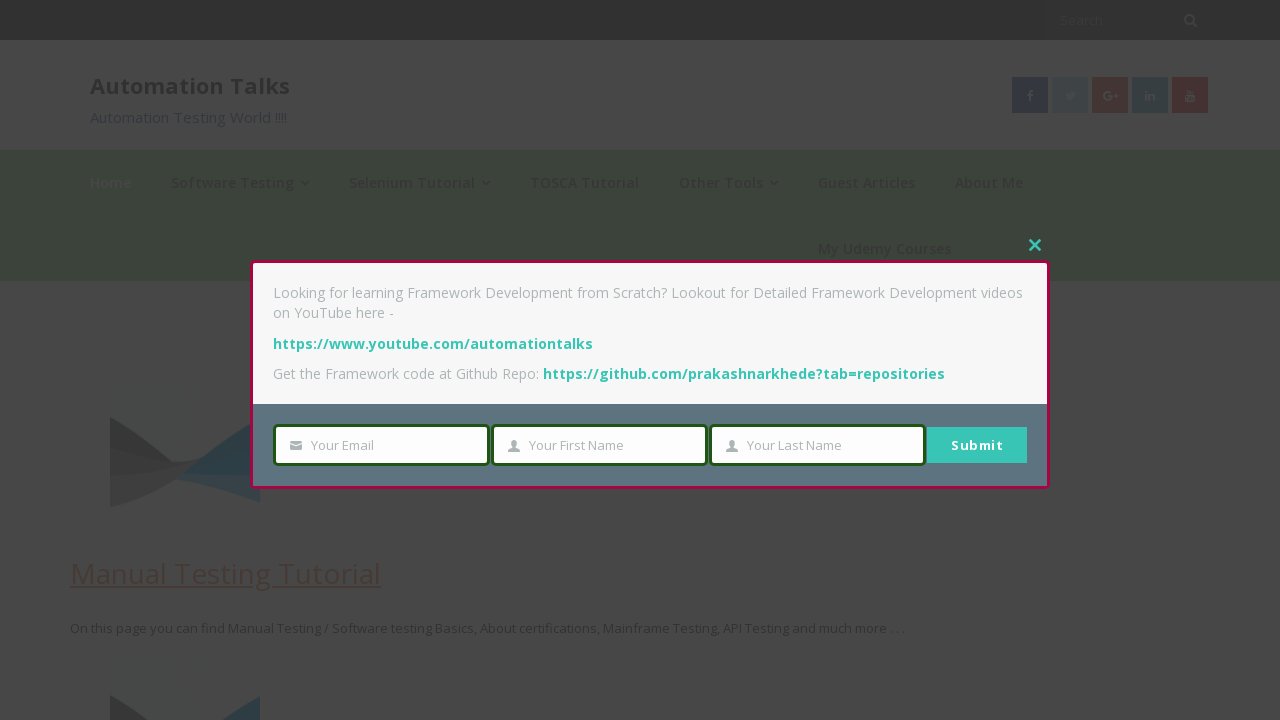

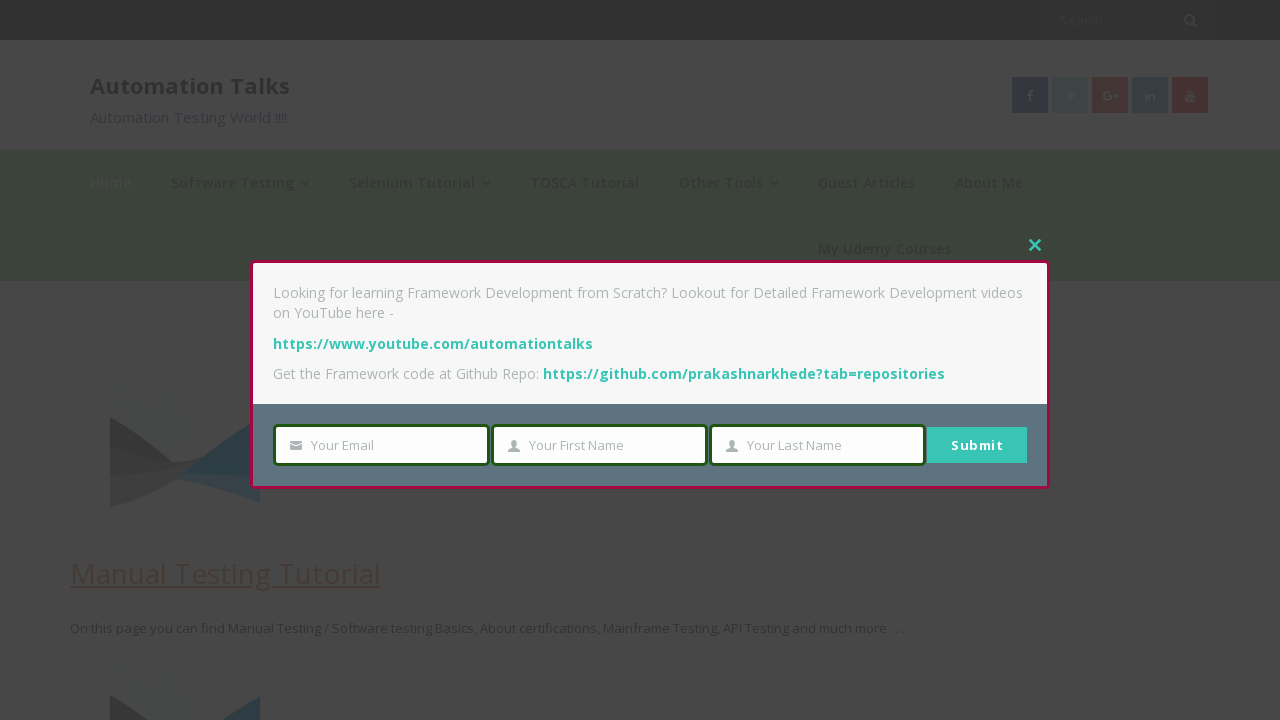